Tests dynamic content interaction by clicking a button to reveal checkboxes and then selecting Option 1

Starting URL: https://syntaxprojects.com/synchronization-waits-homework.php

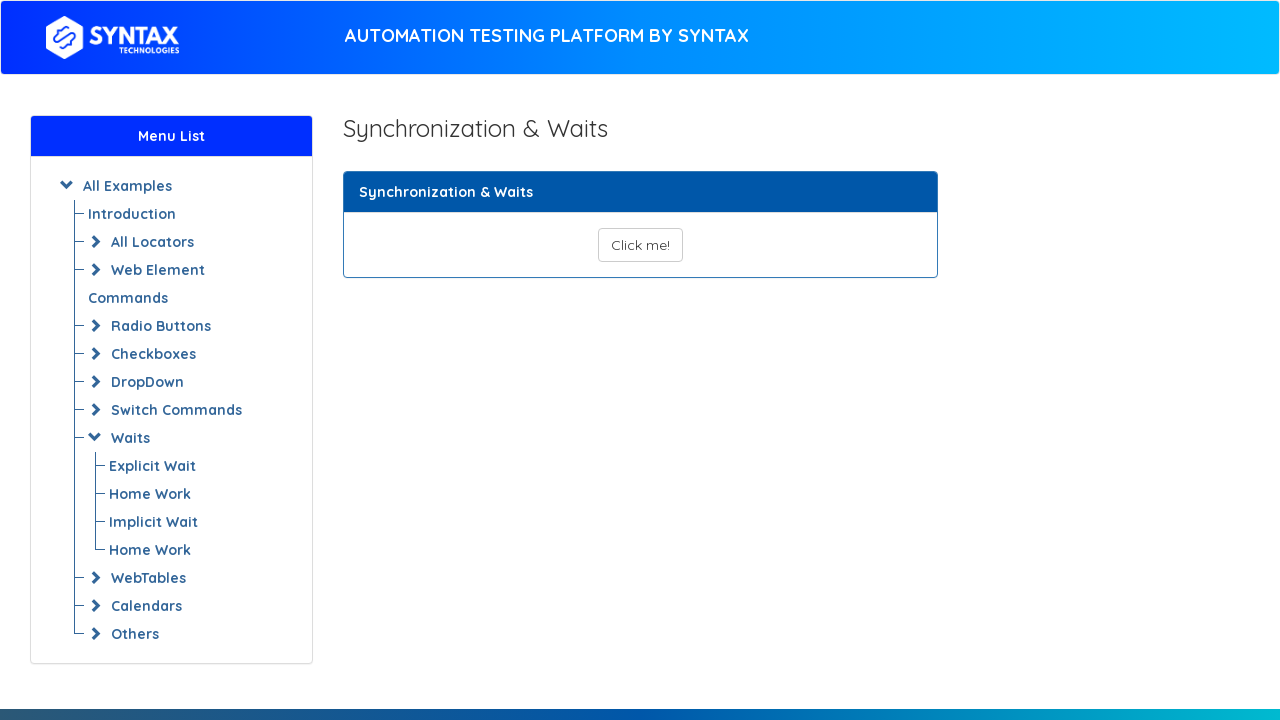

Clicked button to reveal checkbox options at (640, 245) on button#show_text_synchronize_three
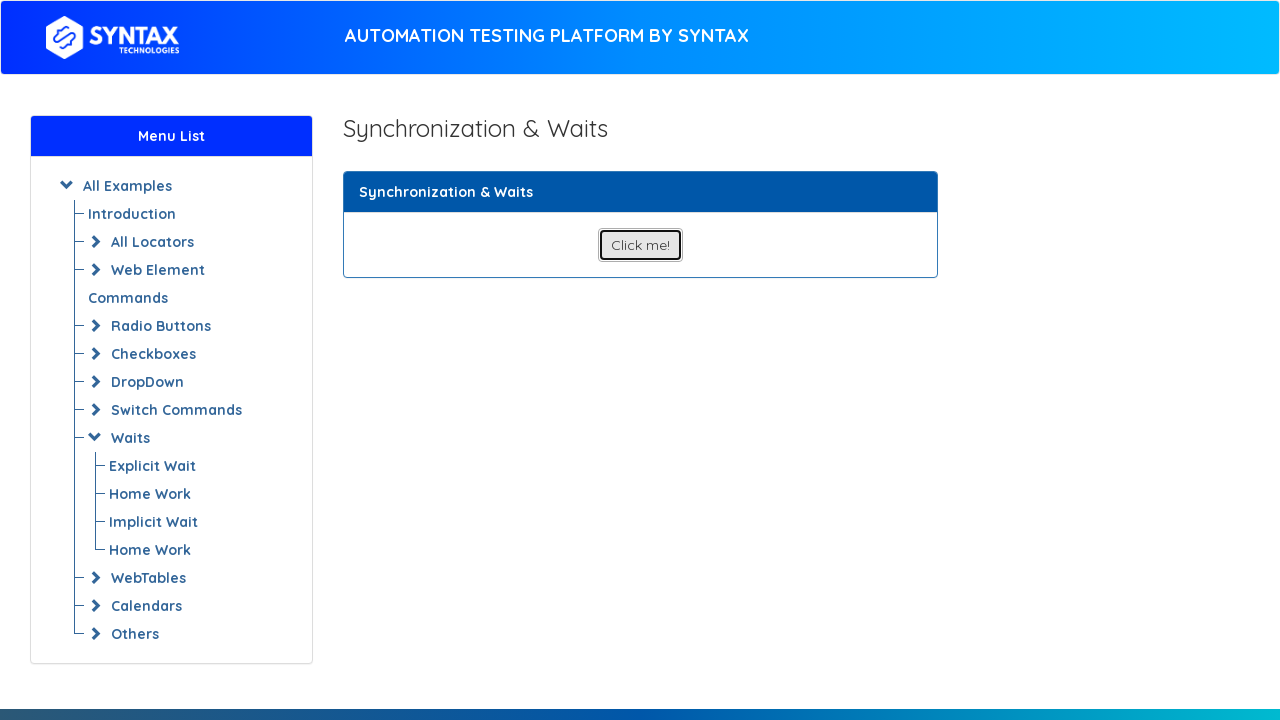

Clicked Option 1 checkbox at (608, 345) on input[value='Option-1']
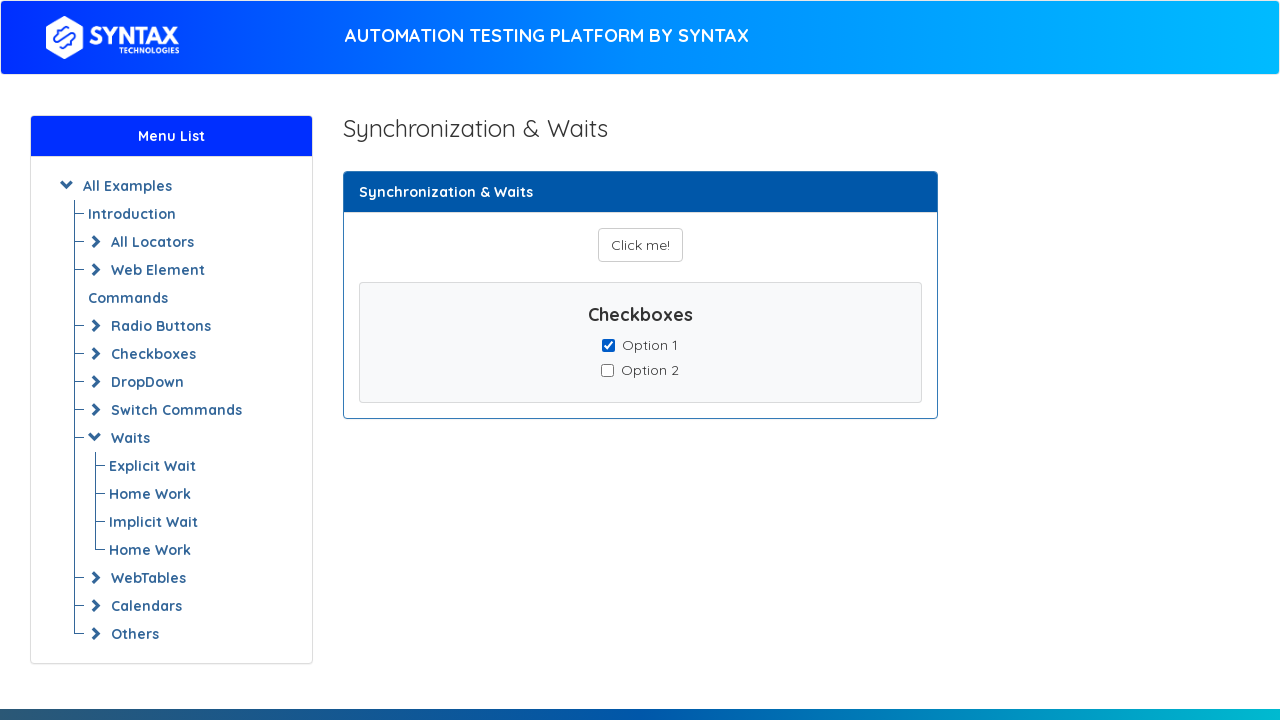

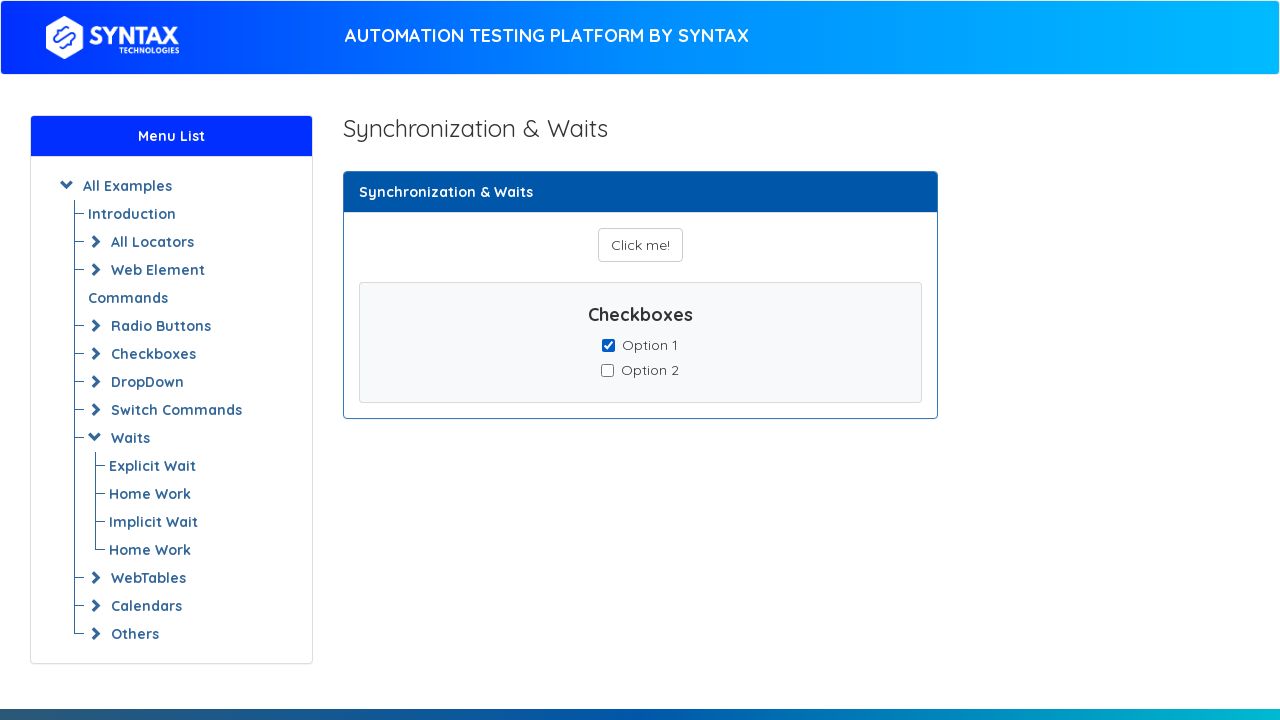